Tests the sorting functionality on the Top Deals page by clicking a link that opens a new tab, searching for items, clicking the sort button, and verifying the table sorts correctly.

Starting URL: https://rahulshettyacademy.com/seleniumPractise/#/

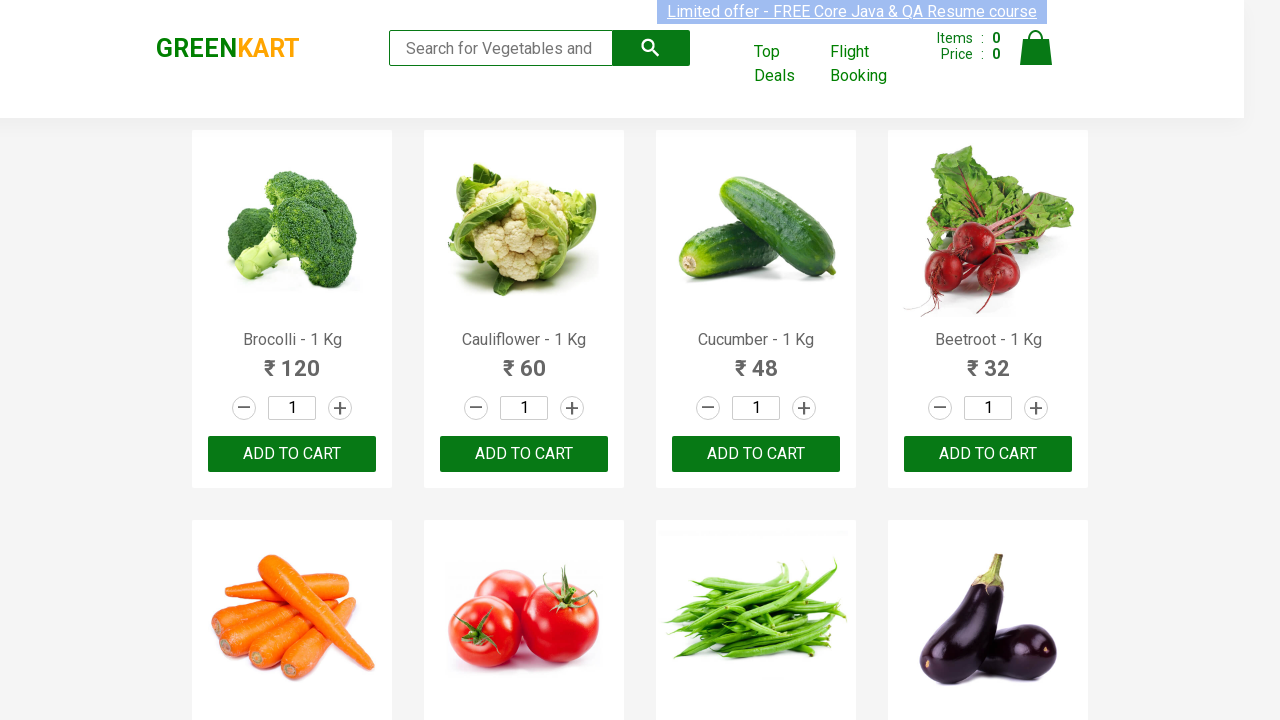

Clicked 'Top Deals' link to open new tab at (787, 64) on text=Top Deals
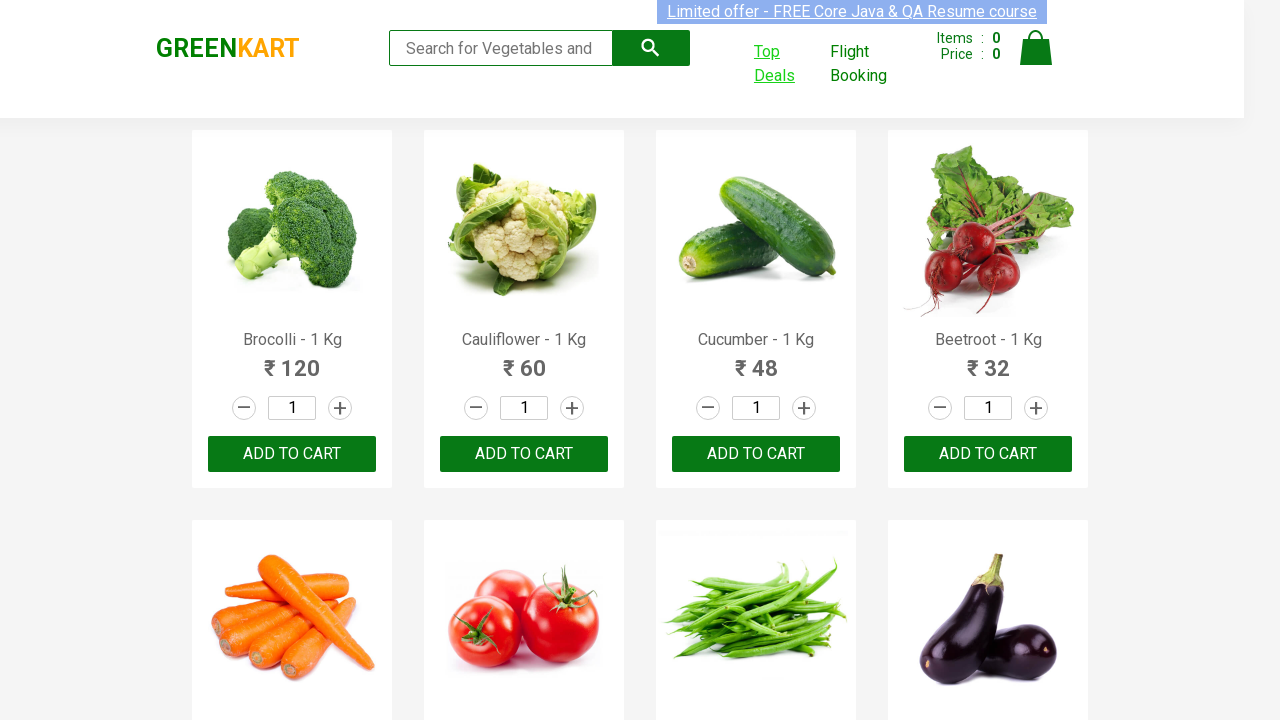

Top Deals page loaded in new tab
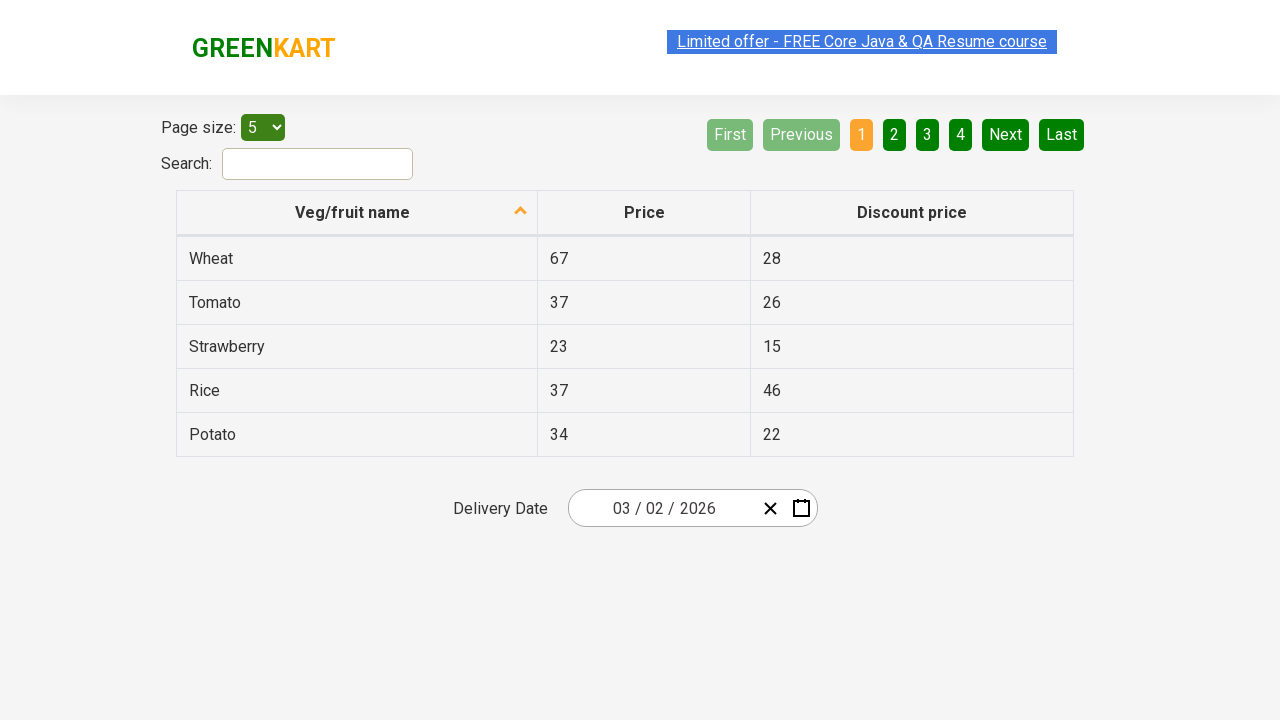

Filled search field with 'b' on input#search-field
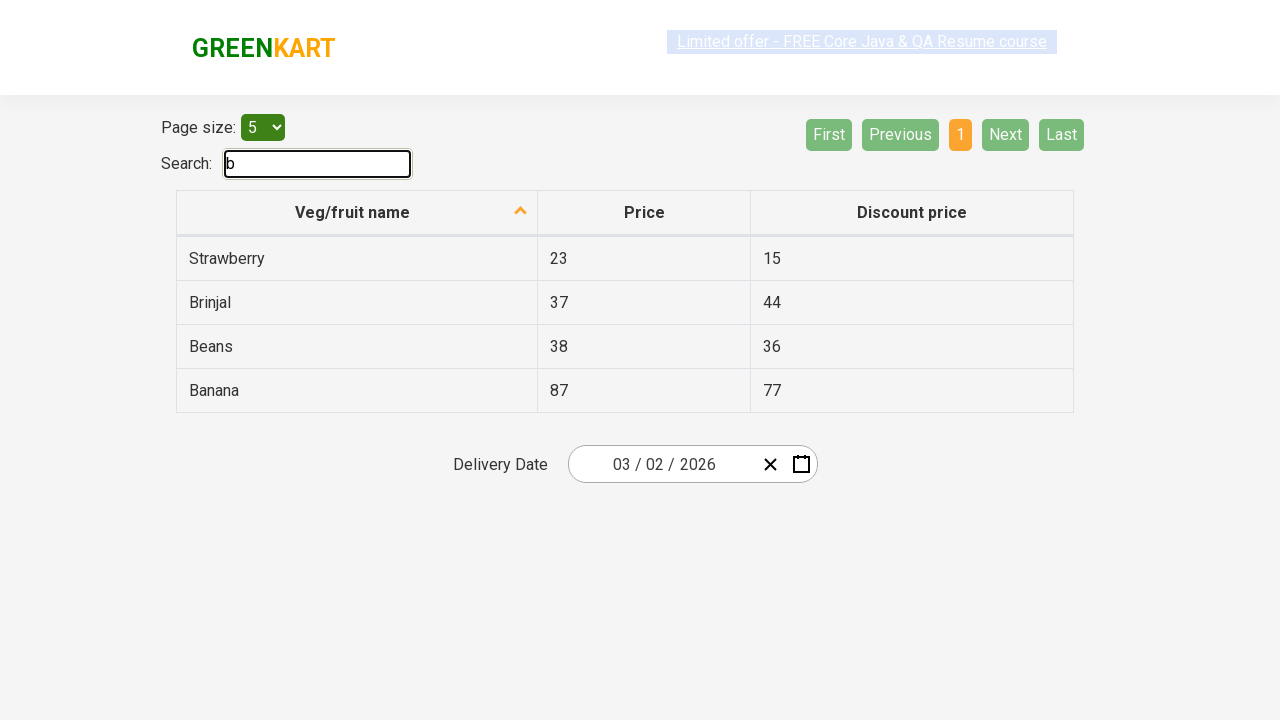

Table with filtered results loaded
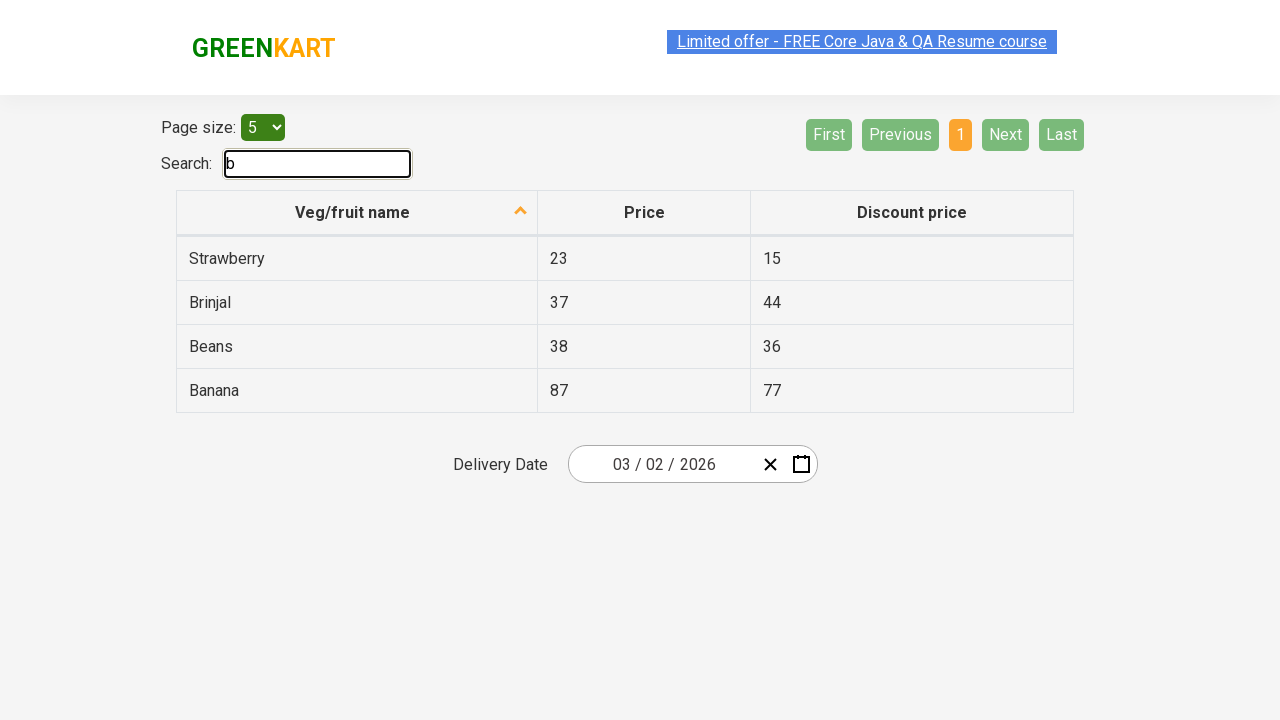

Retrieved 4 items from first column and created sorted reference list
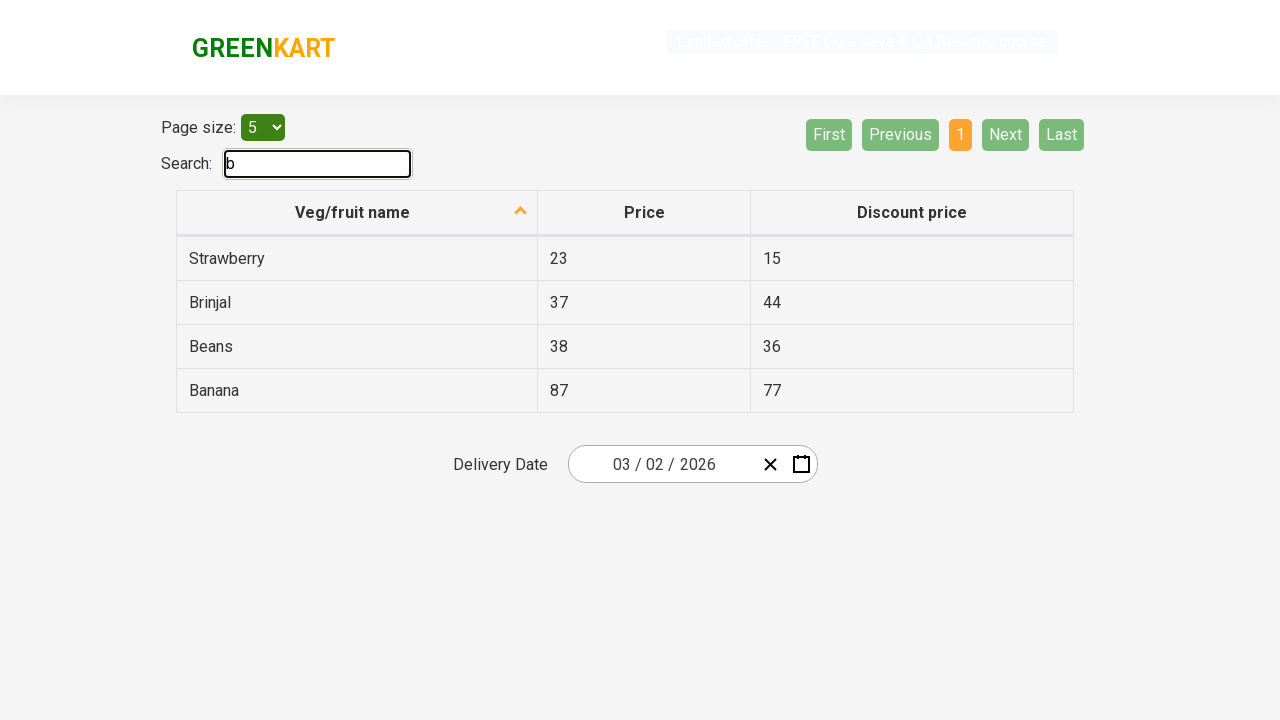

Clicked sort icon to sort the column at (521, 212) on span.sort-icon.sort-descending
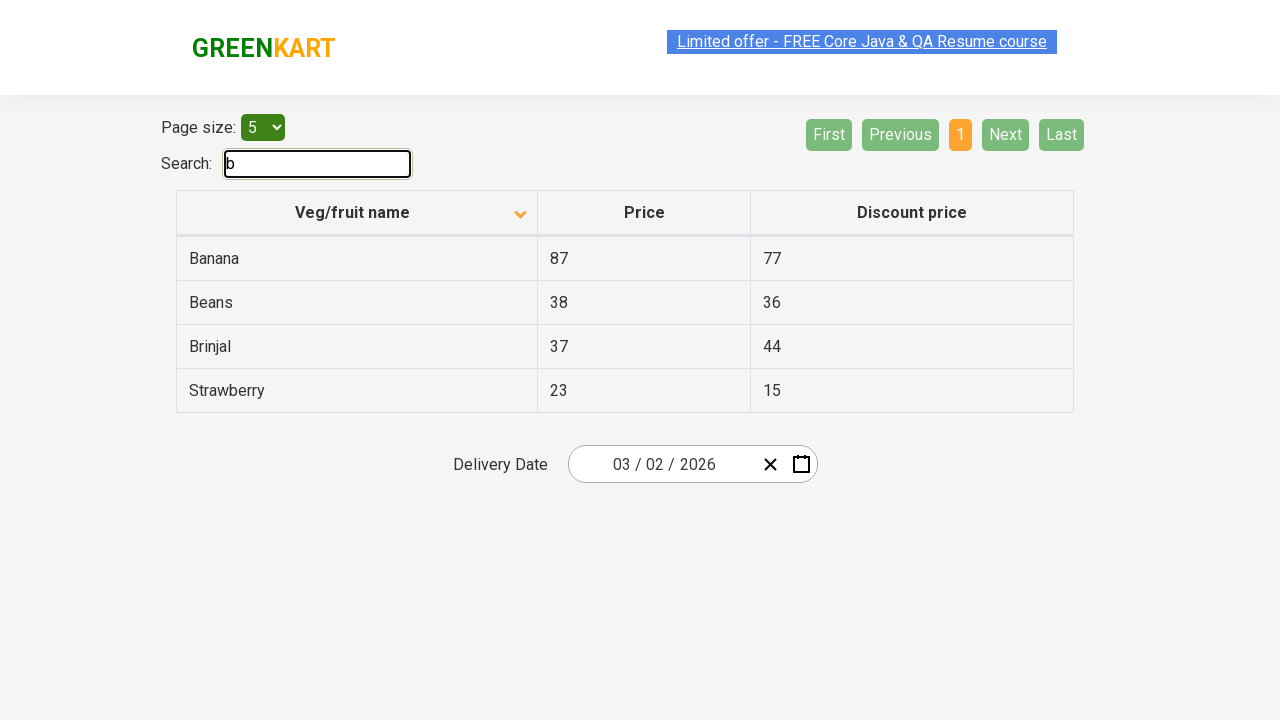

Waited for sort operation to complete
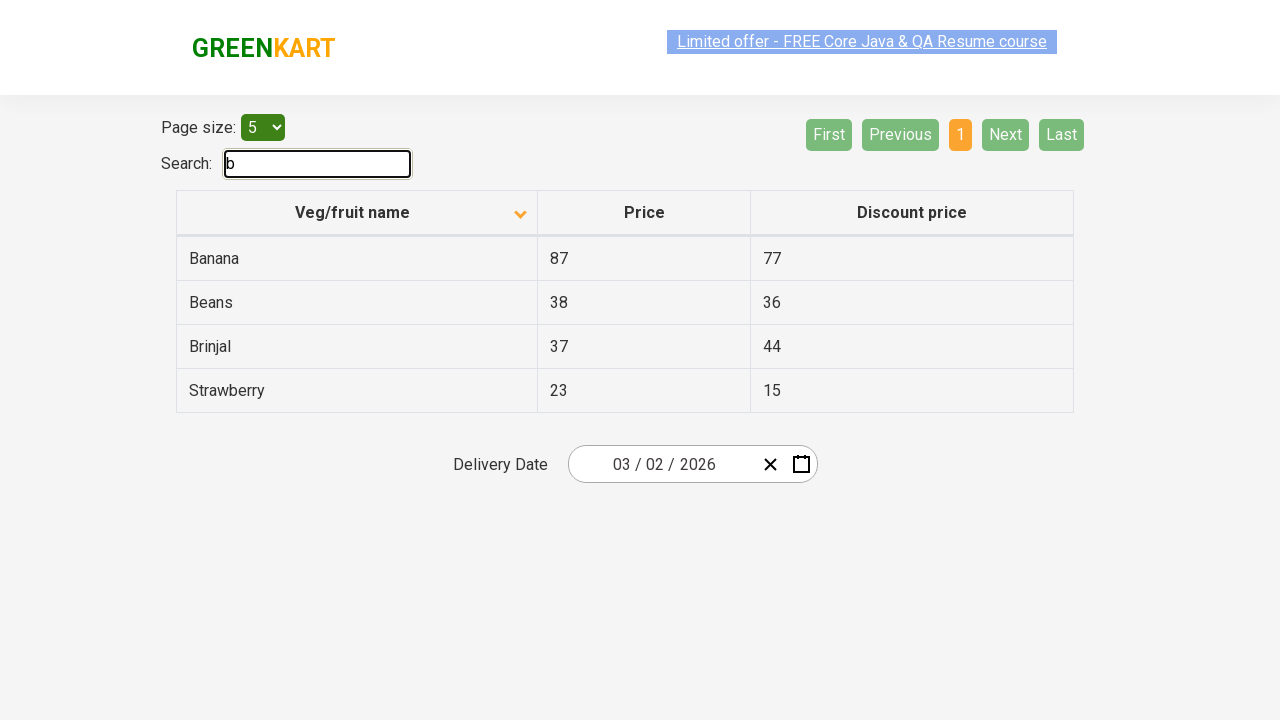

Retrieved 4 sorted items from table
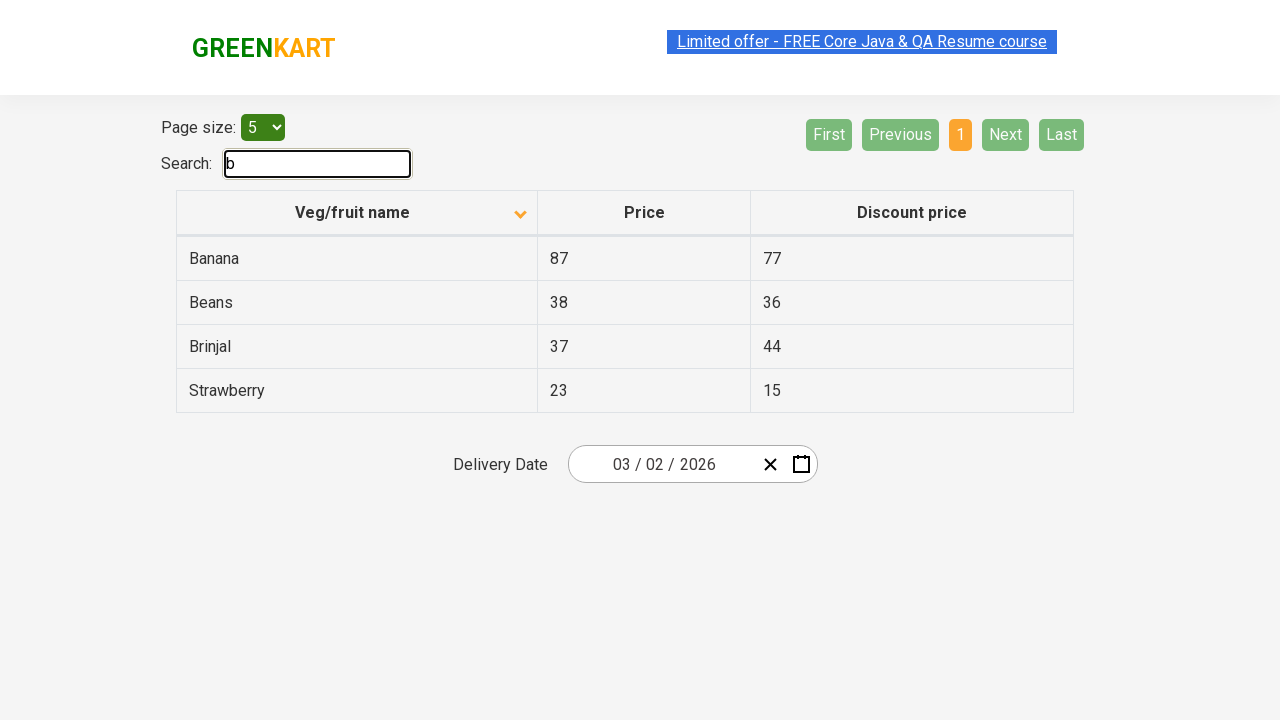

Verified table sorting matches expected order
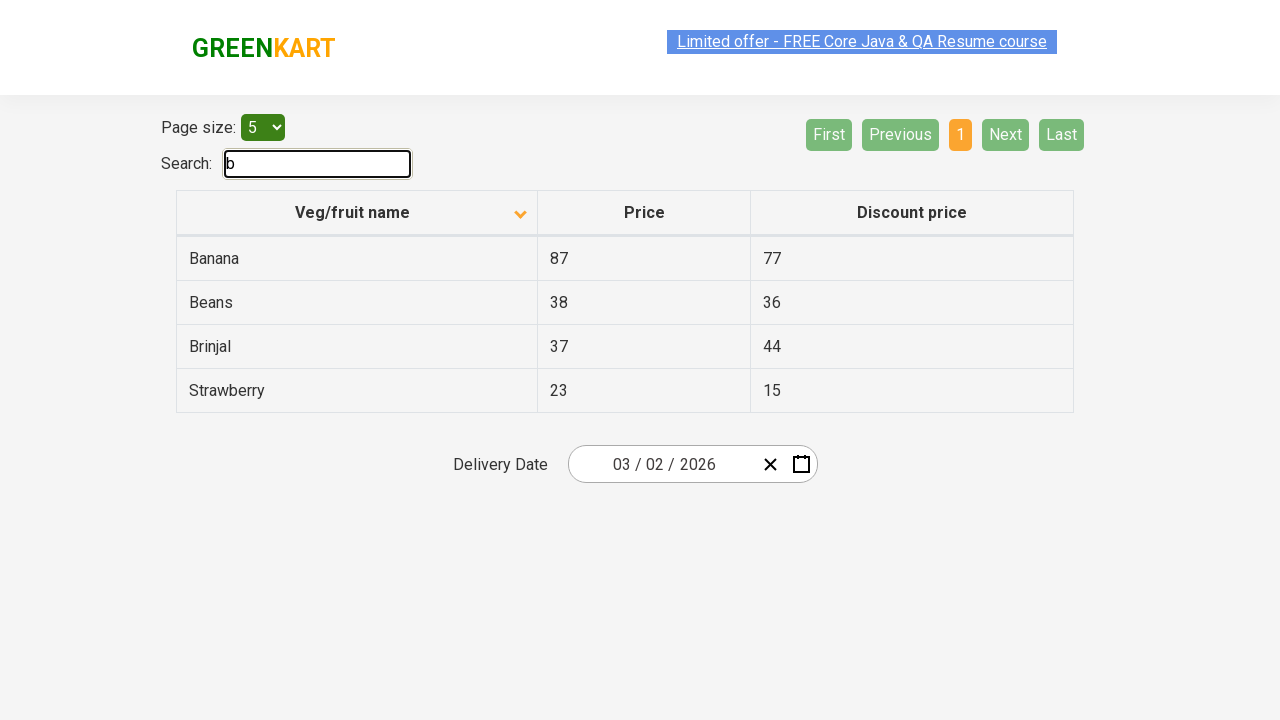

Closed Top Deals tab
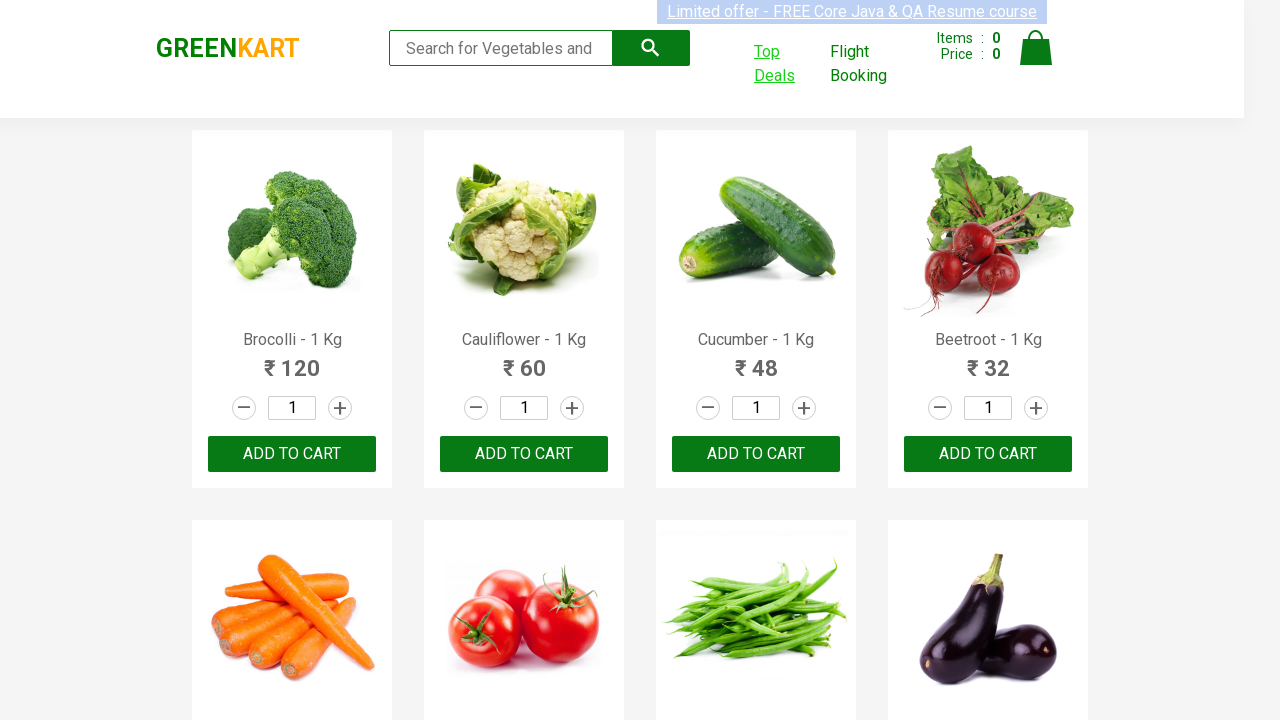

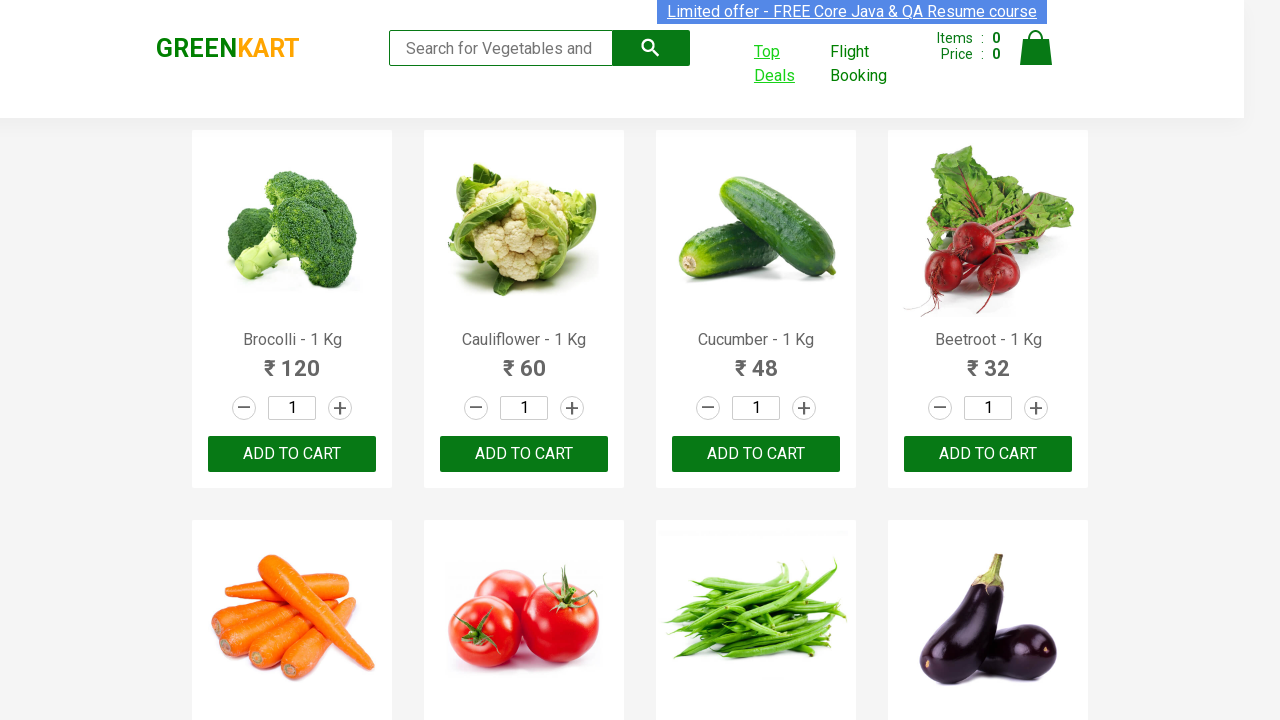